Tests page scrolling functionality on Indian Journals website by scrolling down and then back up

Starting URL: https://www.indianjournals.com/

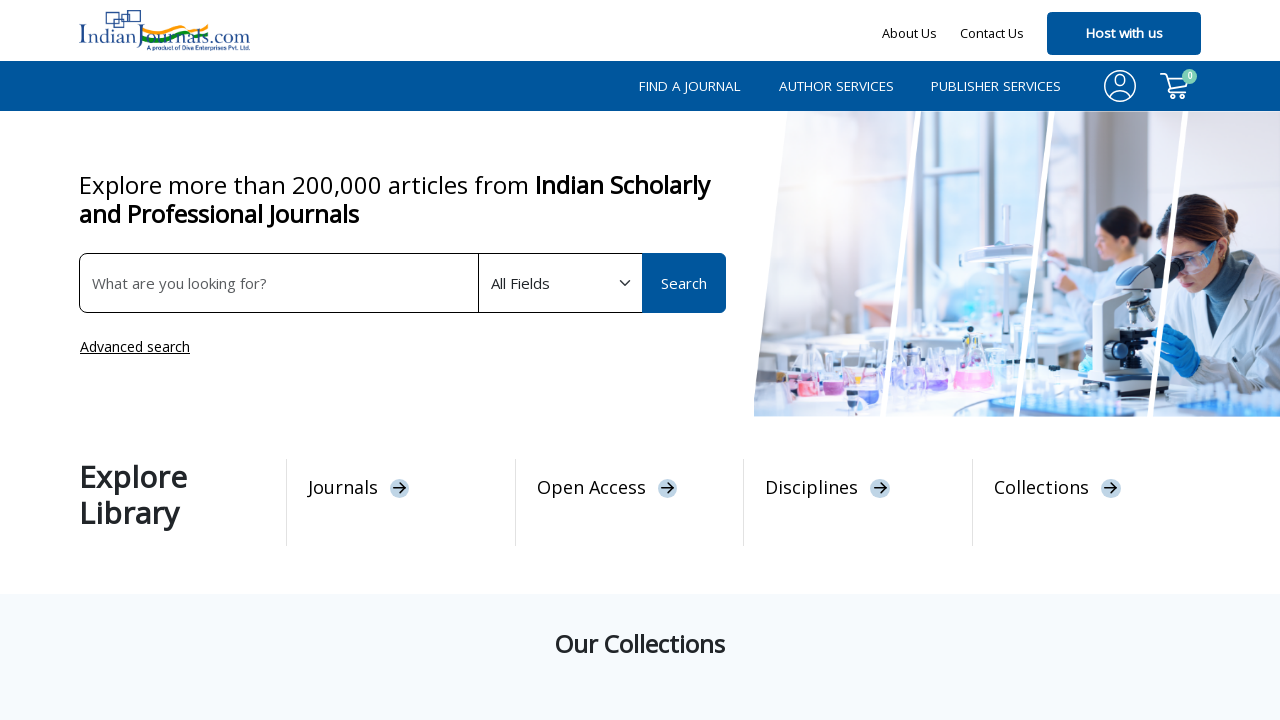

Scrolled page down using ArrowDown key
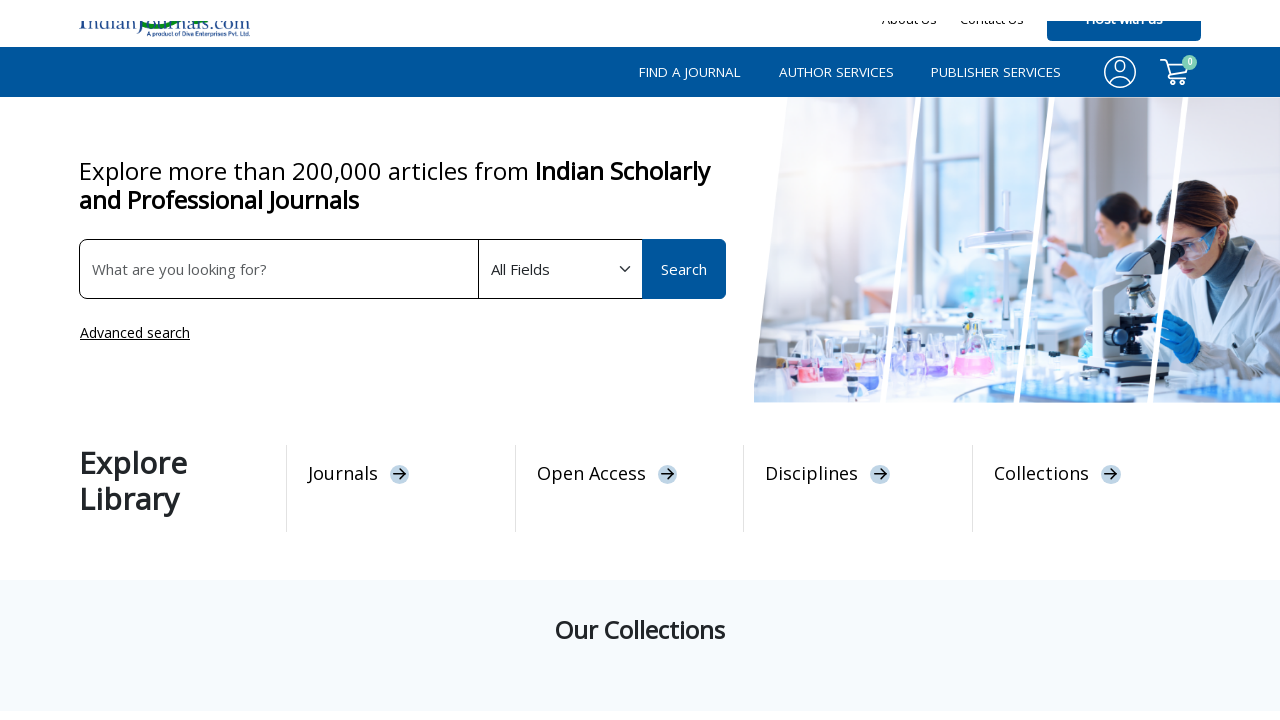

Scrolled page down using ArrowDown key
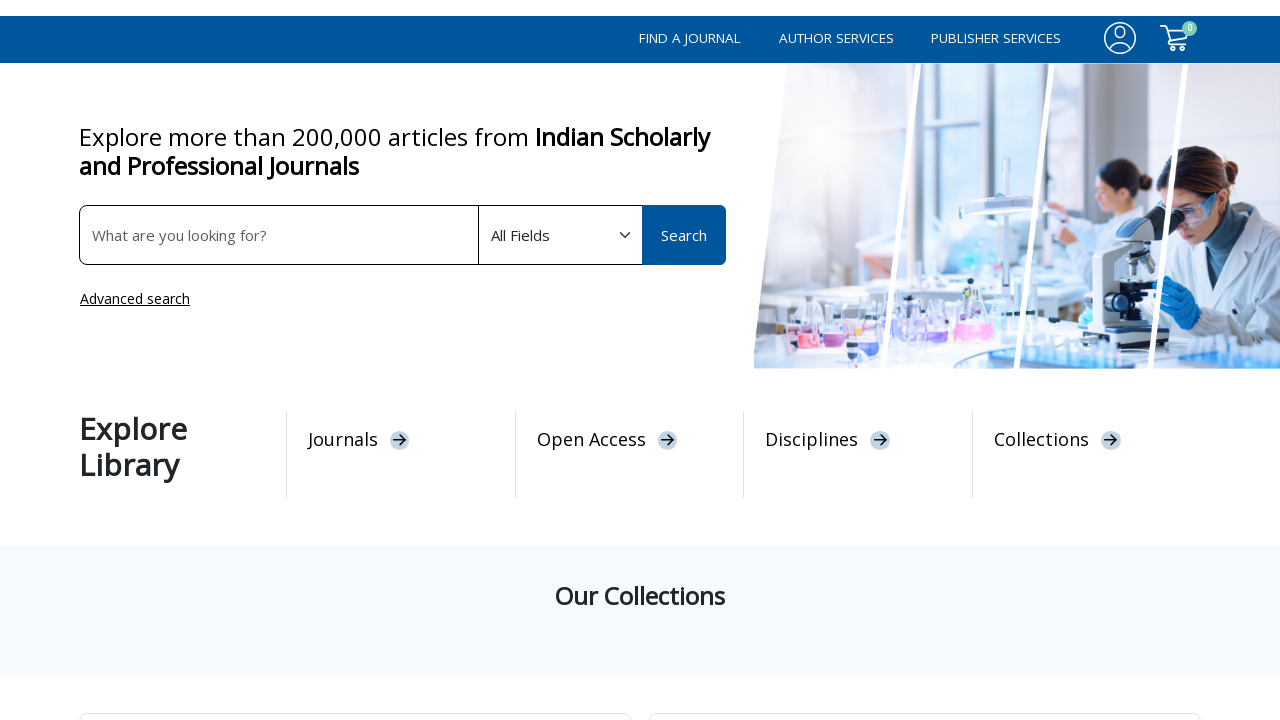

Scrolled page down using ArrowDown key
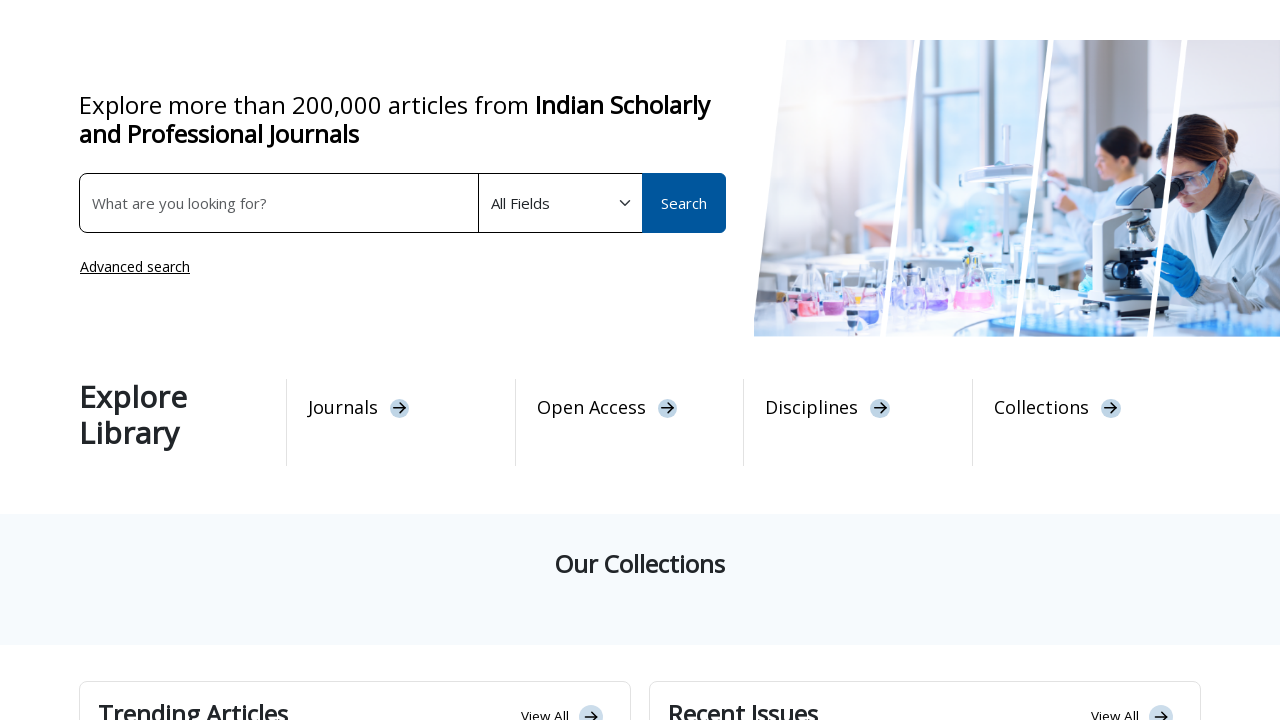

Scrolled page down using ArrowDown key
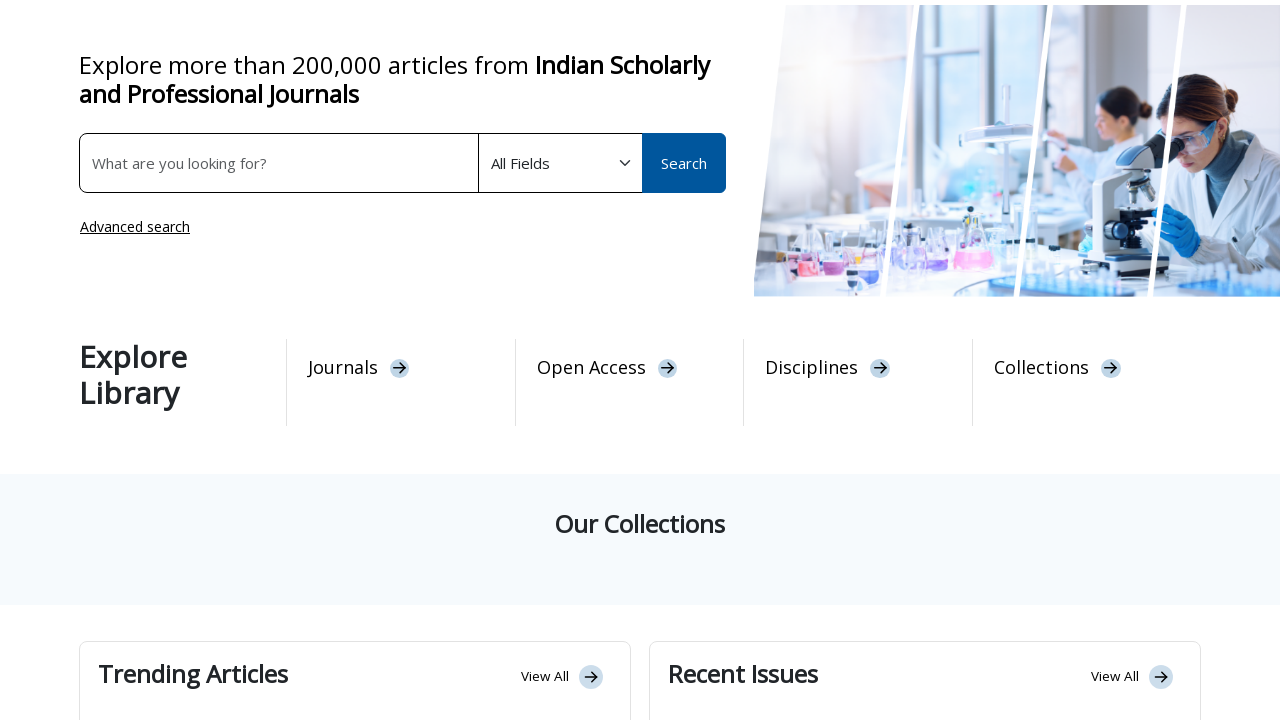

Scrolled page down using ArrowDown key
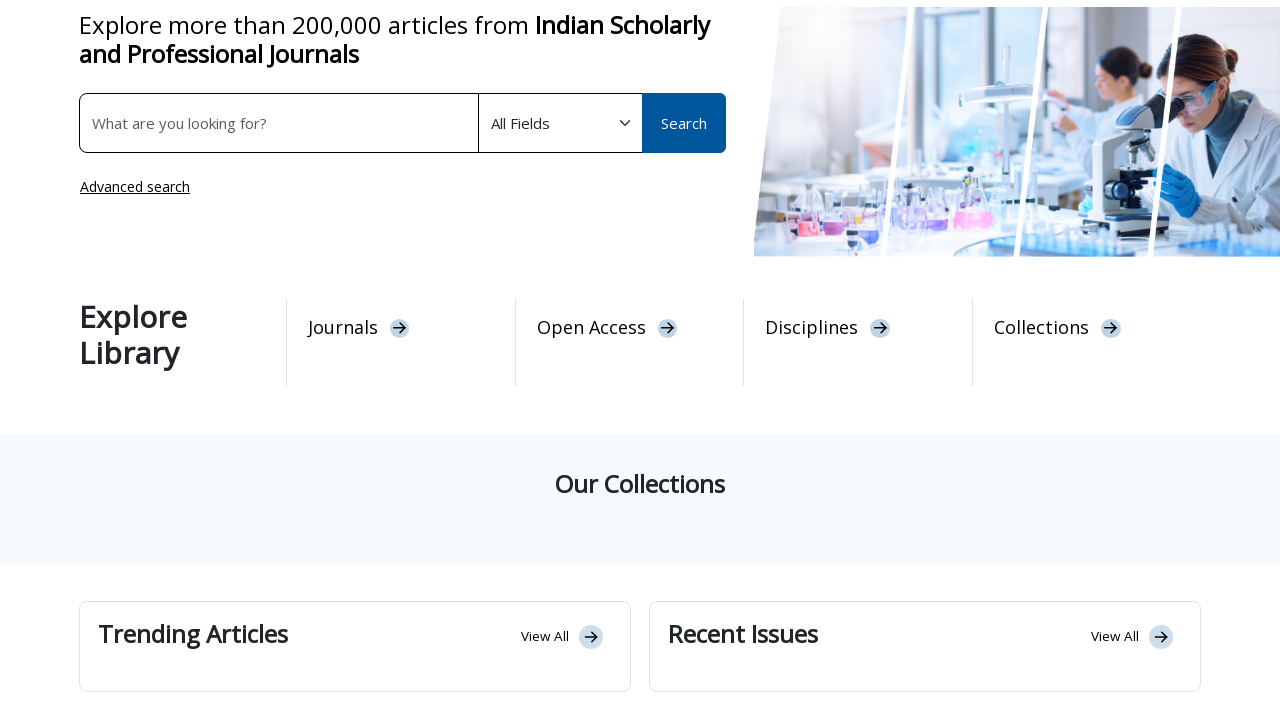

Scrolled page down using ArrowDown key
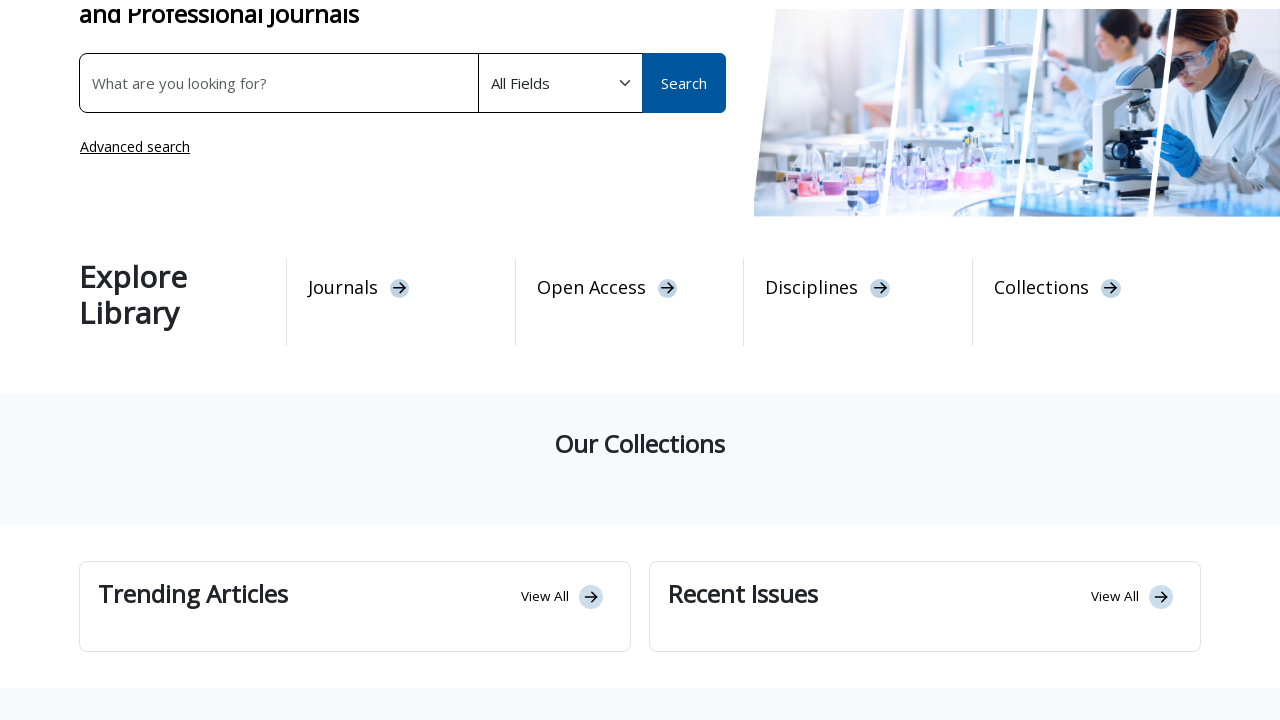

Scrolled page down using ArrowDown key
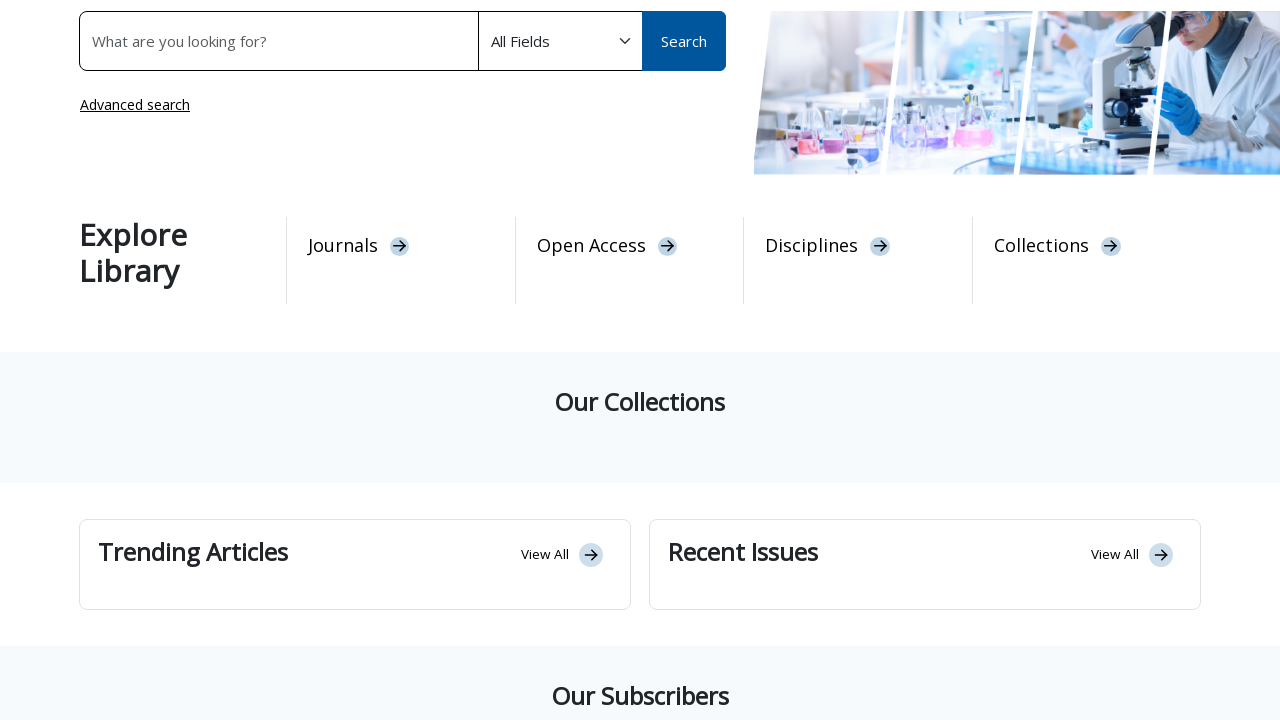

Scrolled page up using ArrowUp key
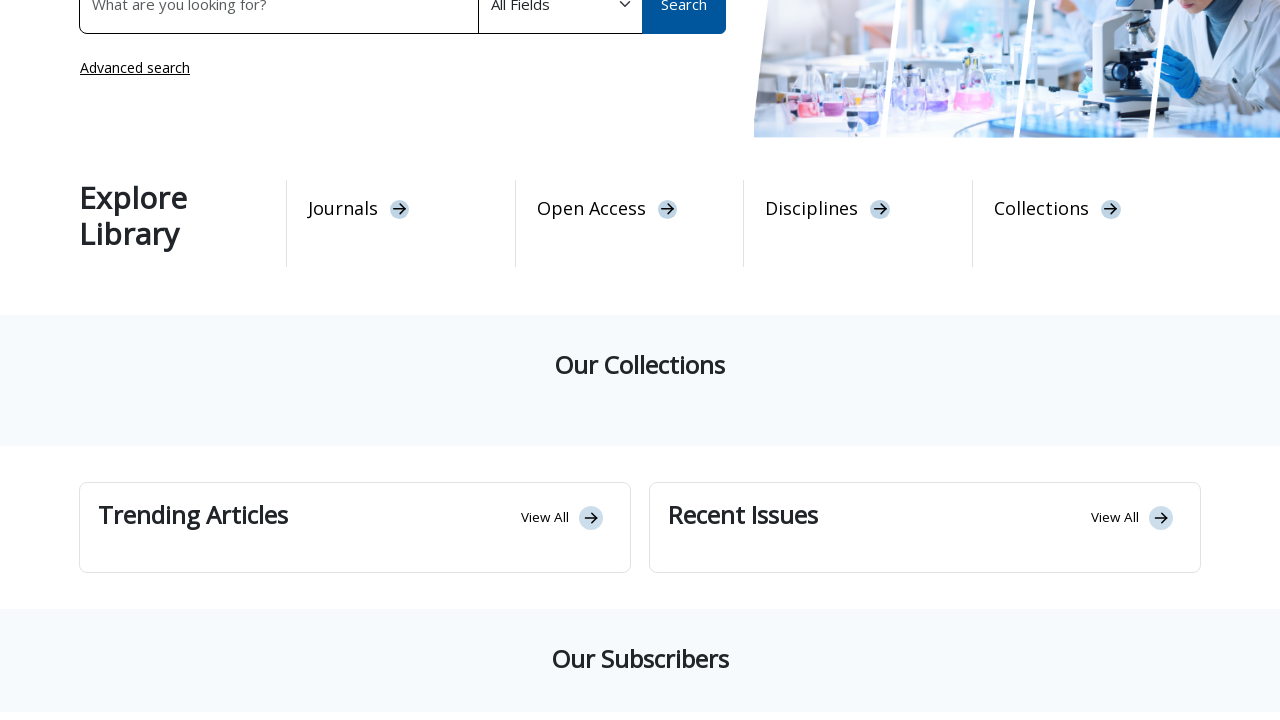

Scrolled page up using ArrowUp key
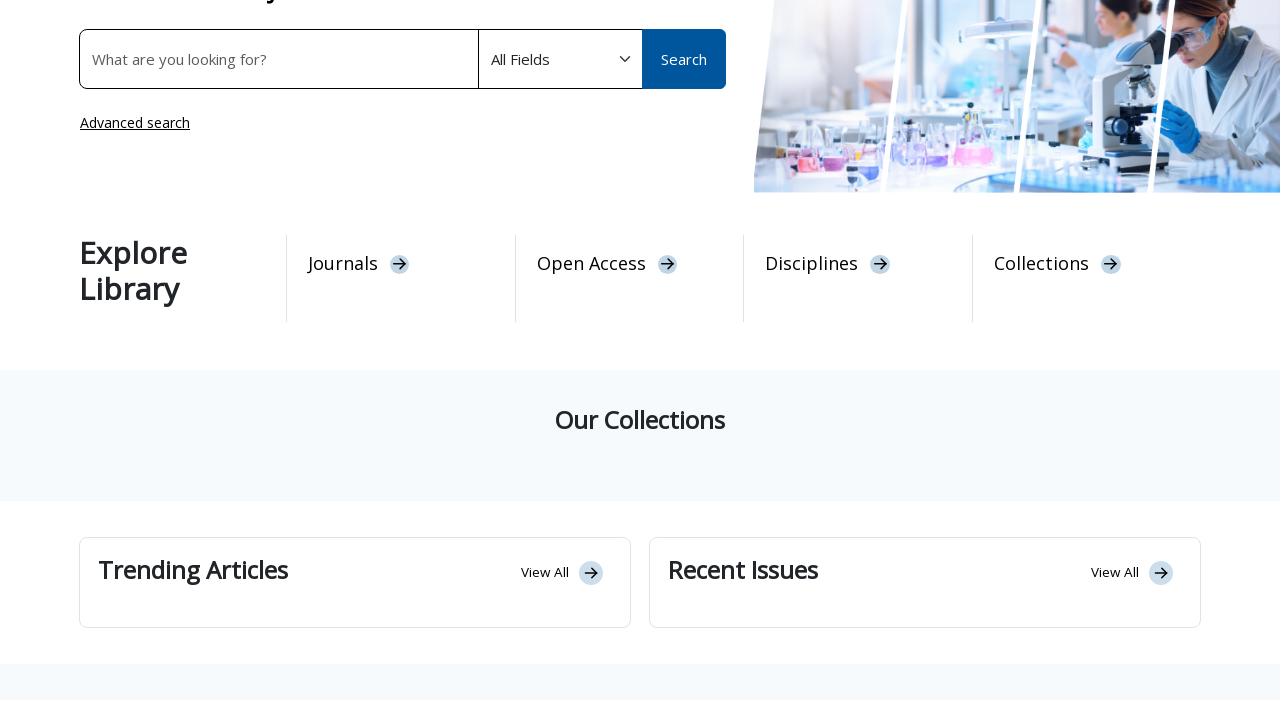

Scrolled page up using ArrowUp key
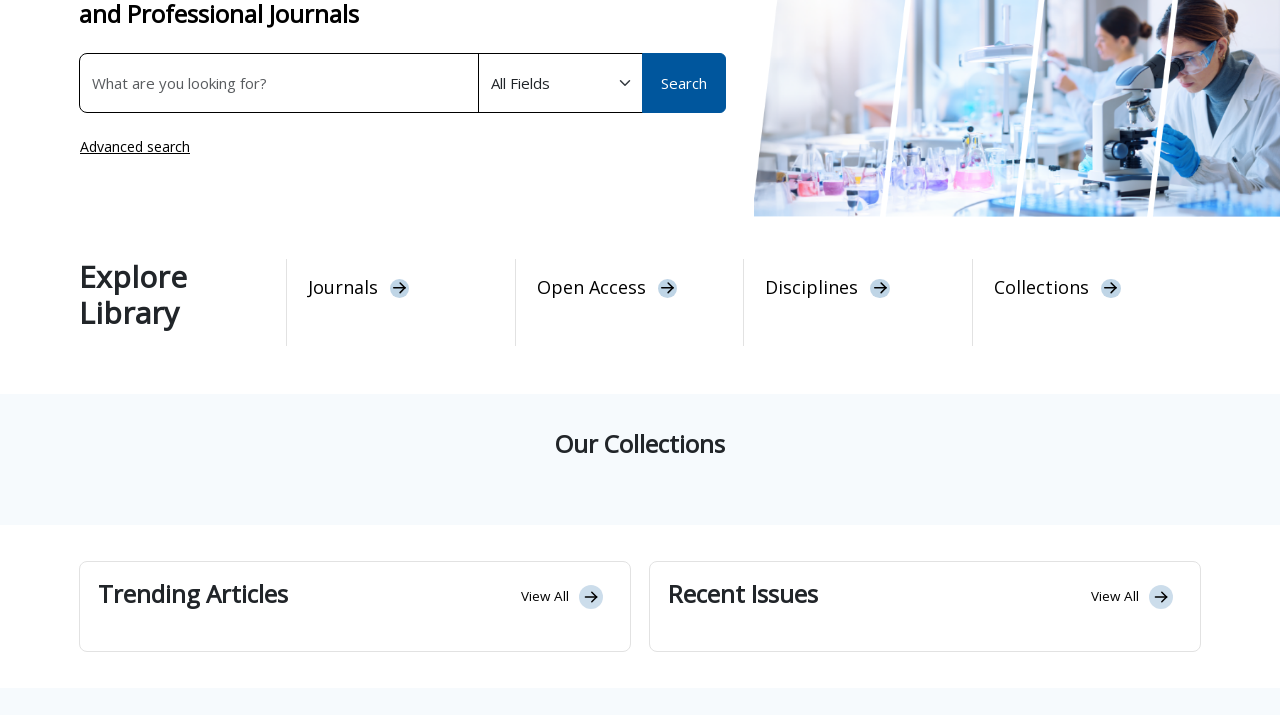

Scrolled page up using ArrowUp key
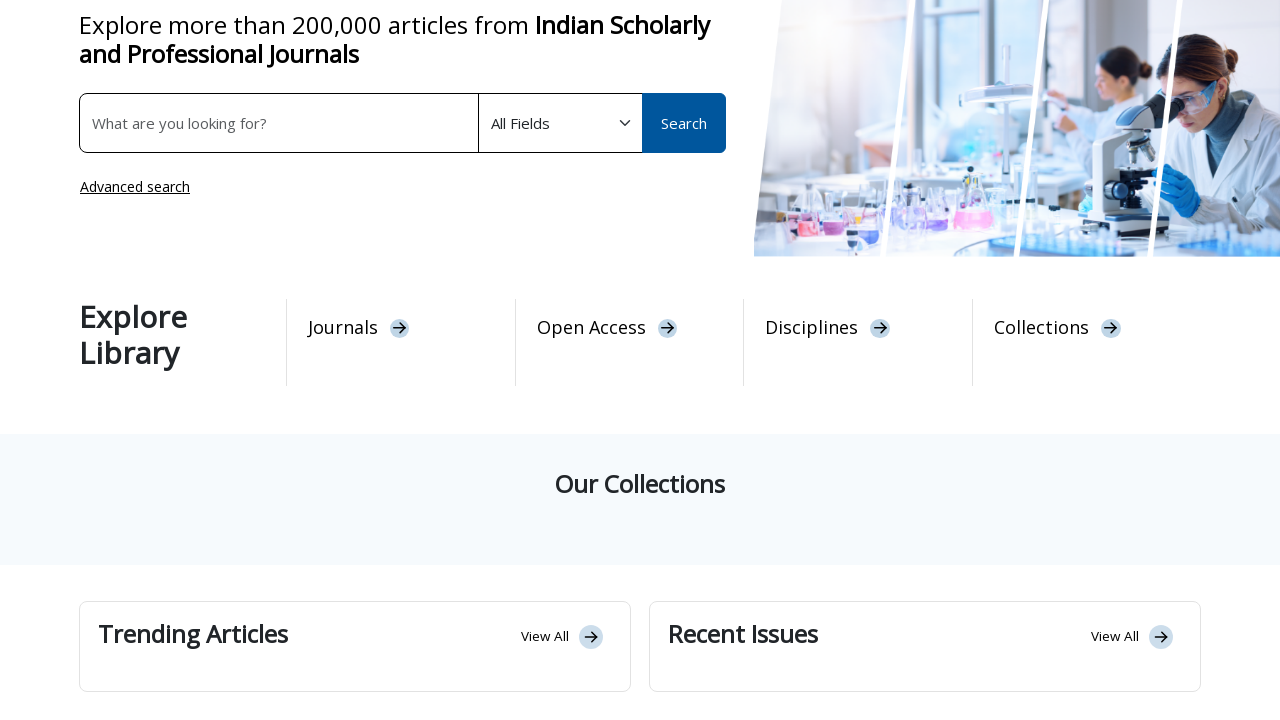

Scrolled page up using ArrowUp key
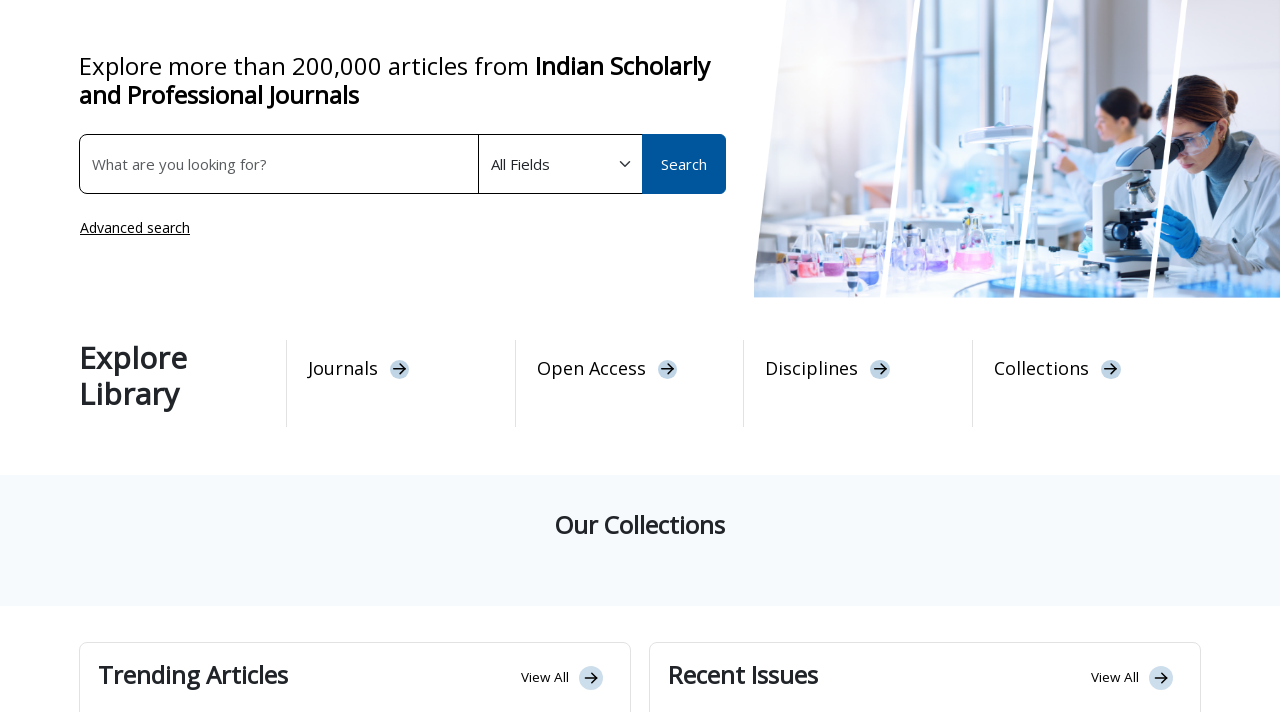

Scrolled page up using ArrowUp key
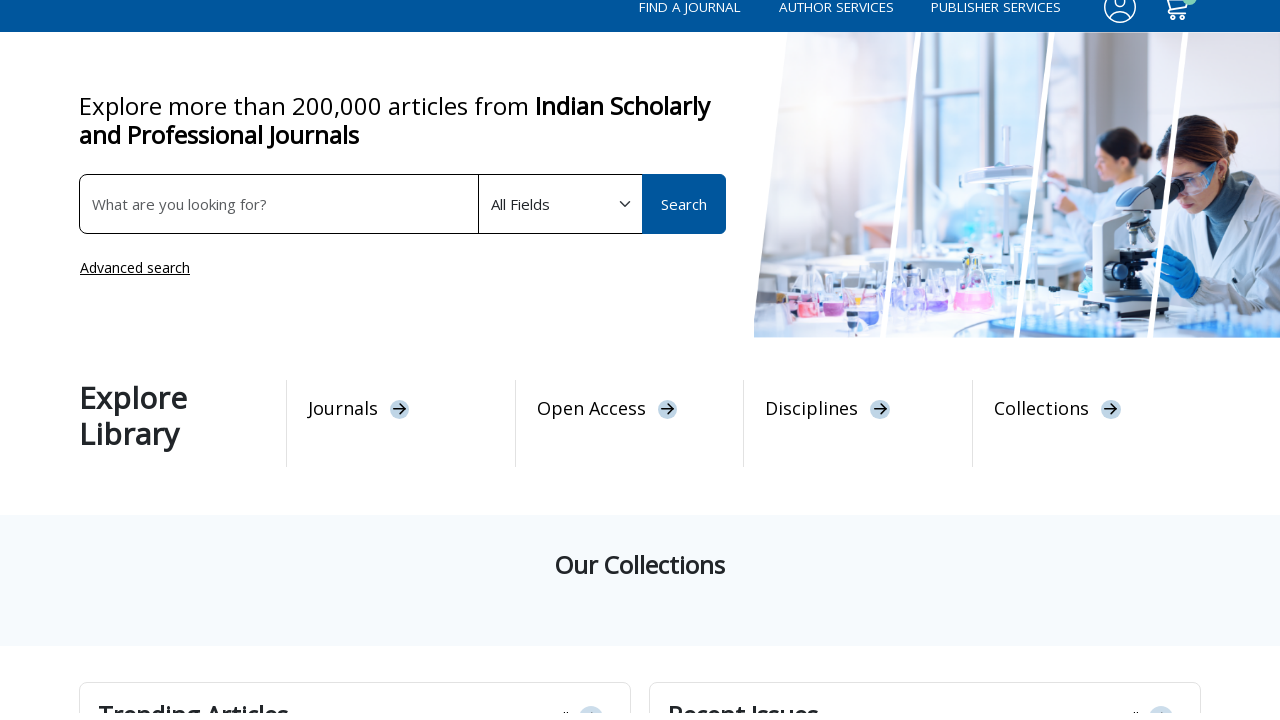

Scrolled page up using ArrowUp key
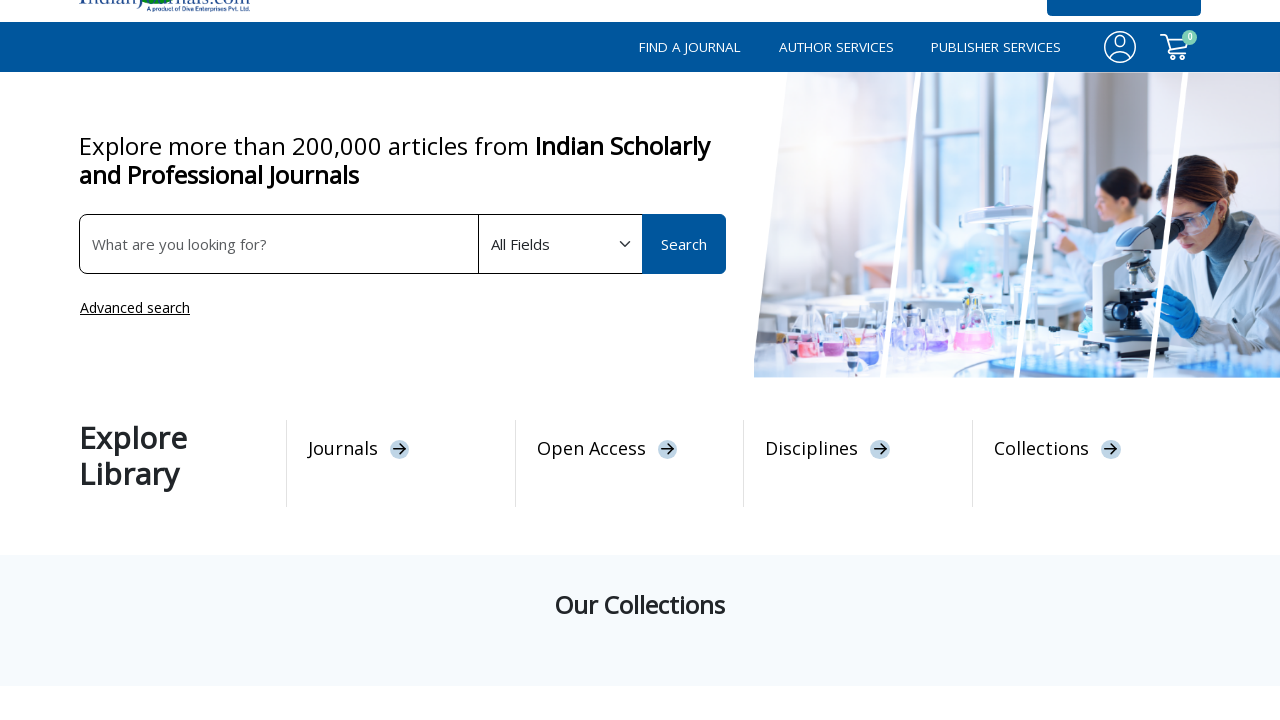

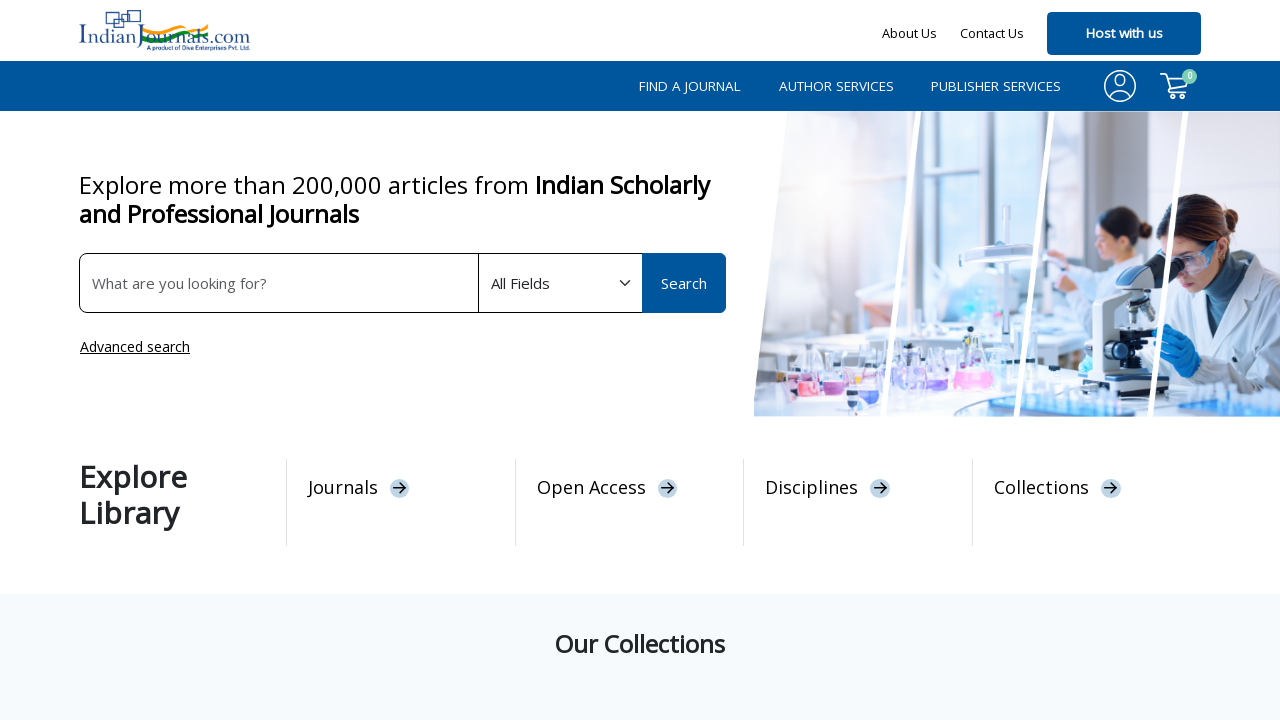